Fills out a complete form with various fields including email, name, date of birth, address details, phone, and password, then submits the form

Starting URL: https://qa-question.inkoop.io/?search=test

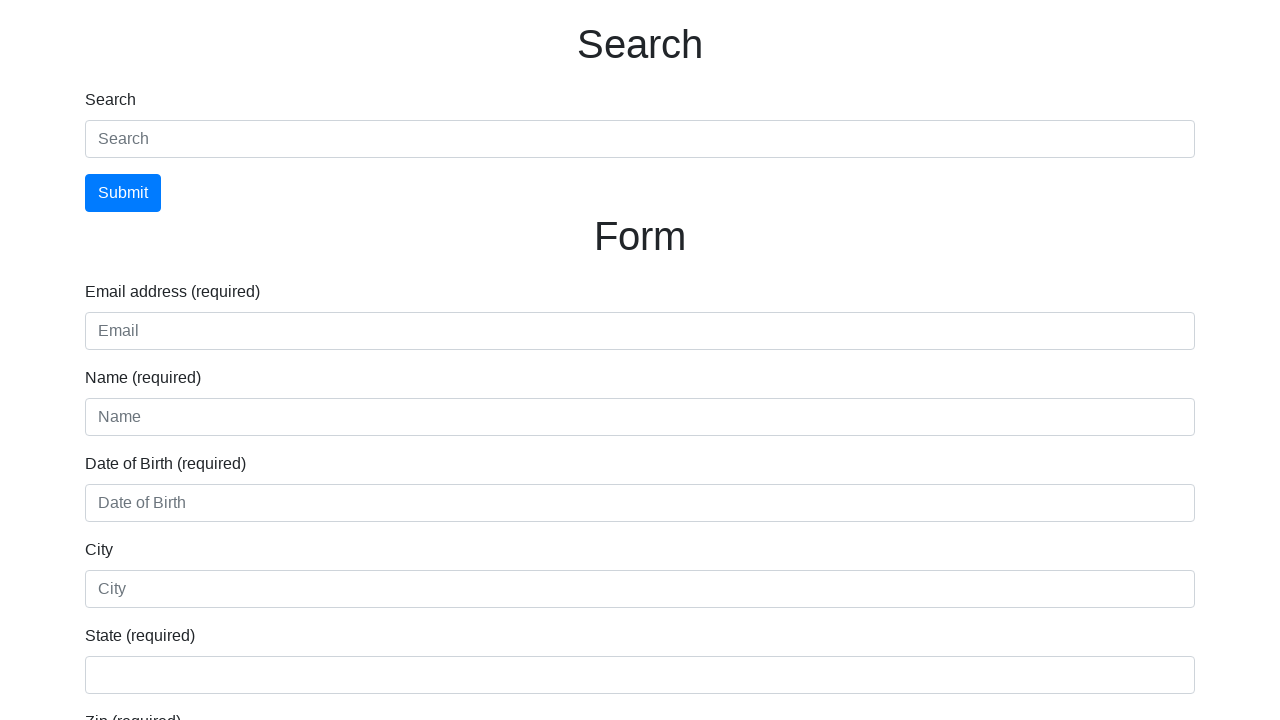

Navigated to form page
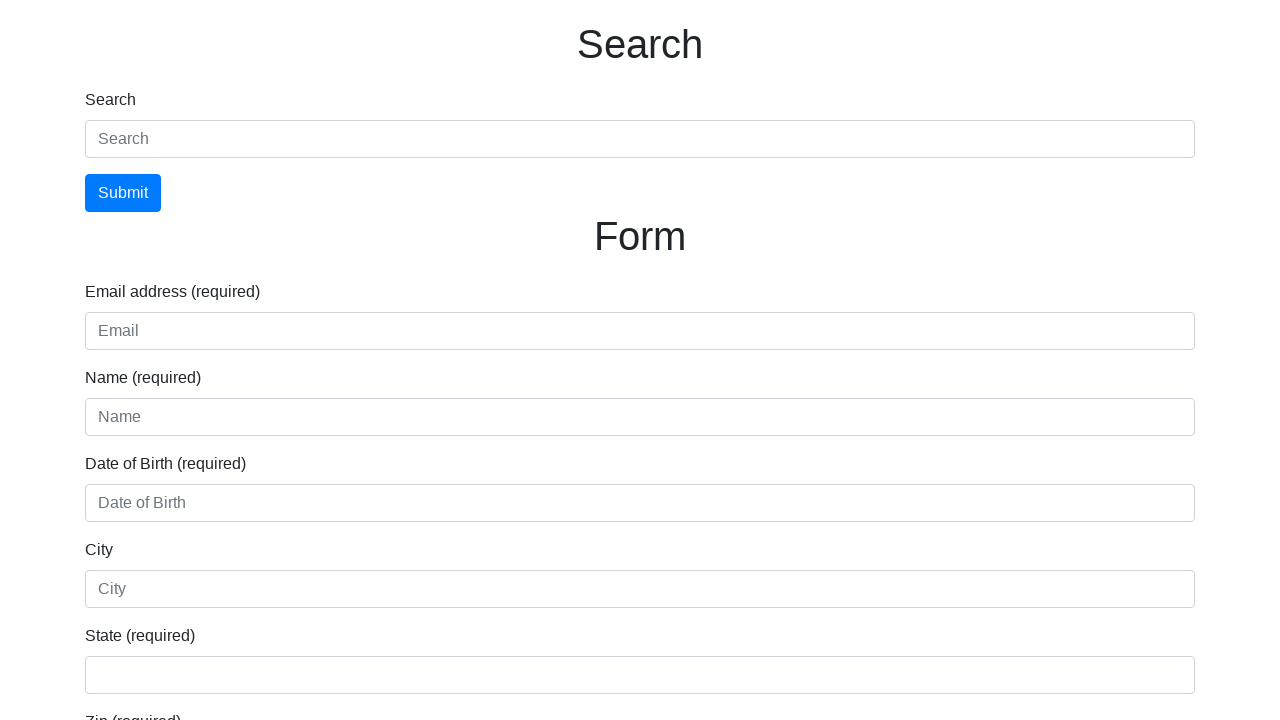

Filled email field with 'testuser@example.com' on #exampleInputEmail1
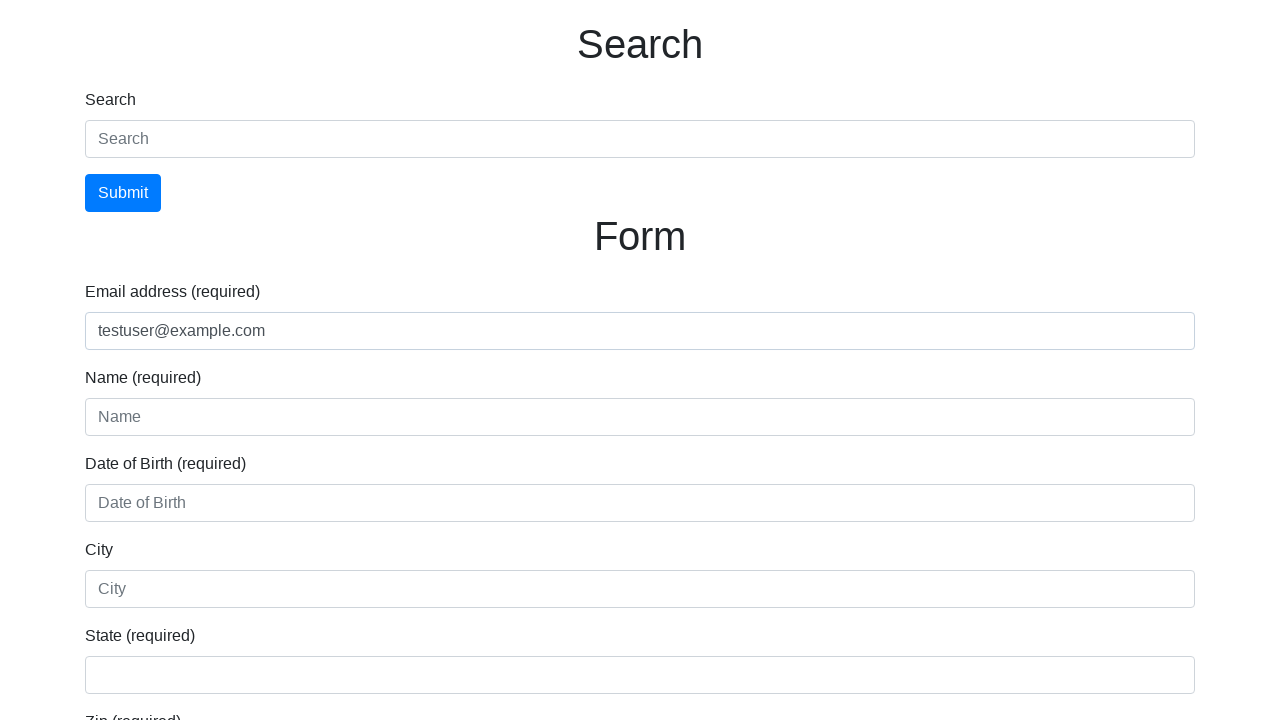

Filled name field with 'John Smith' on #exampleInputName1
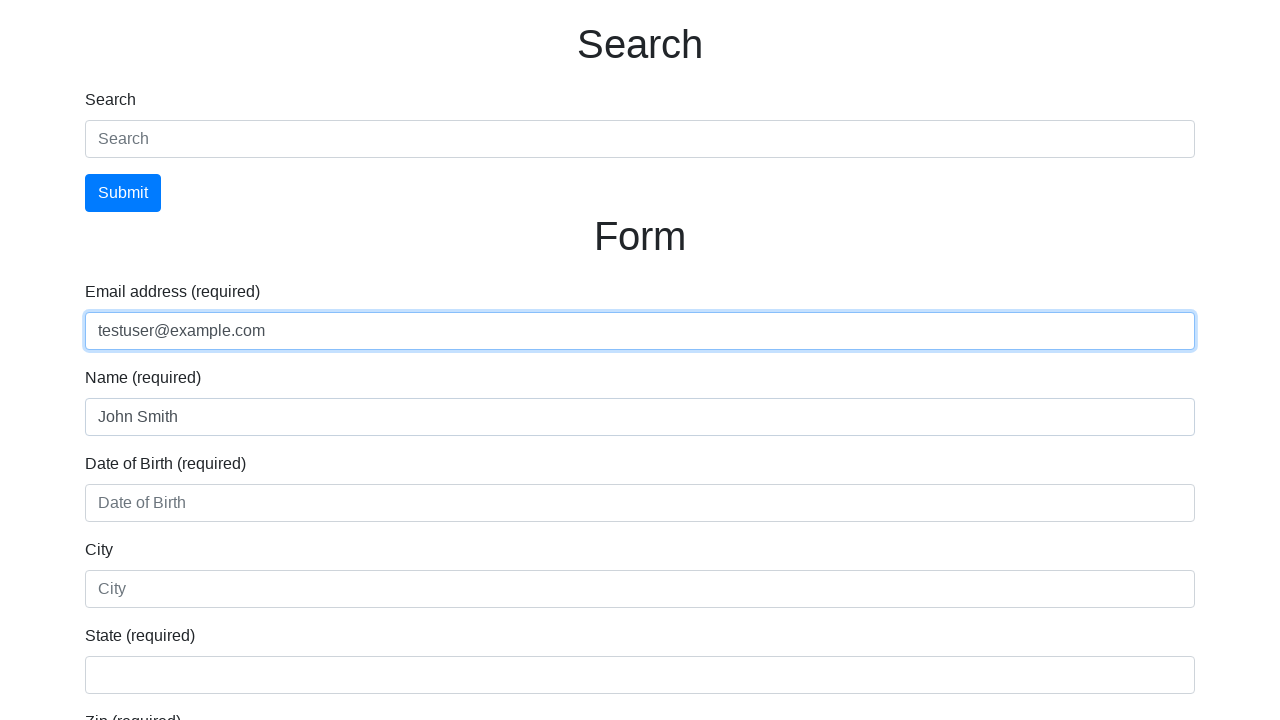

Filled date of birth field with '15/03/1995' on #date_of_birth
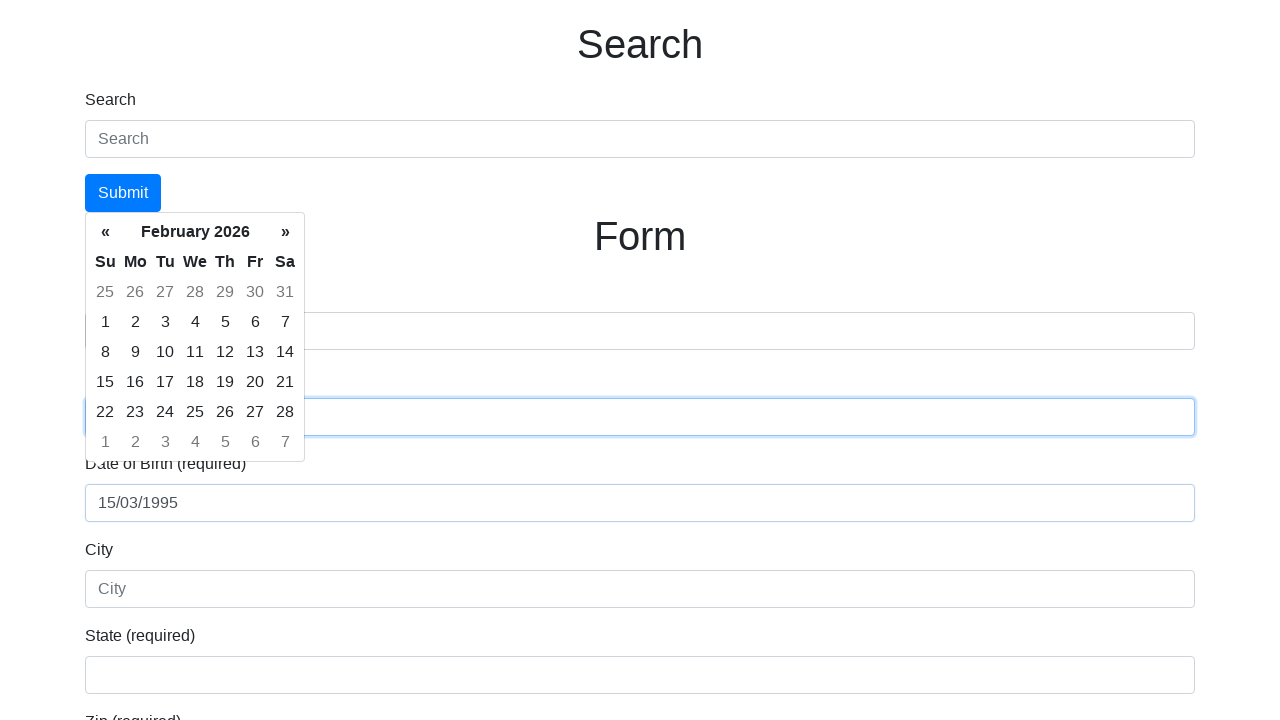

Pressed Enter key to confirm date of birth on #date_of_birth
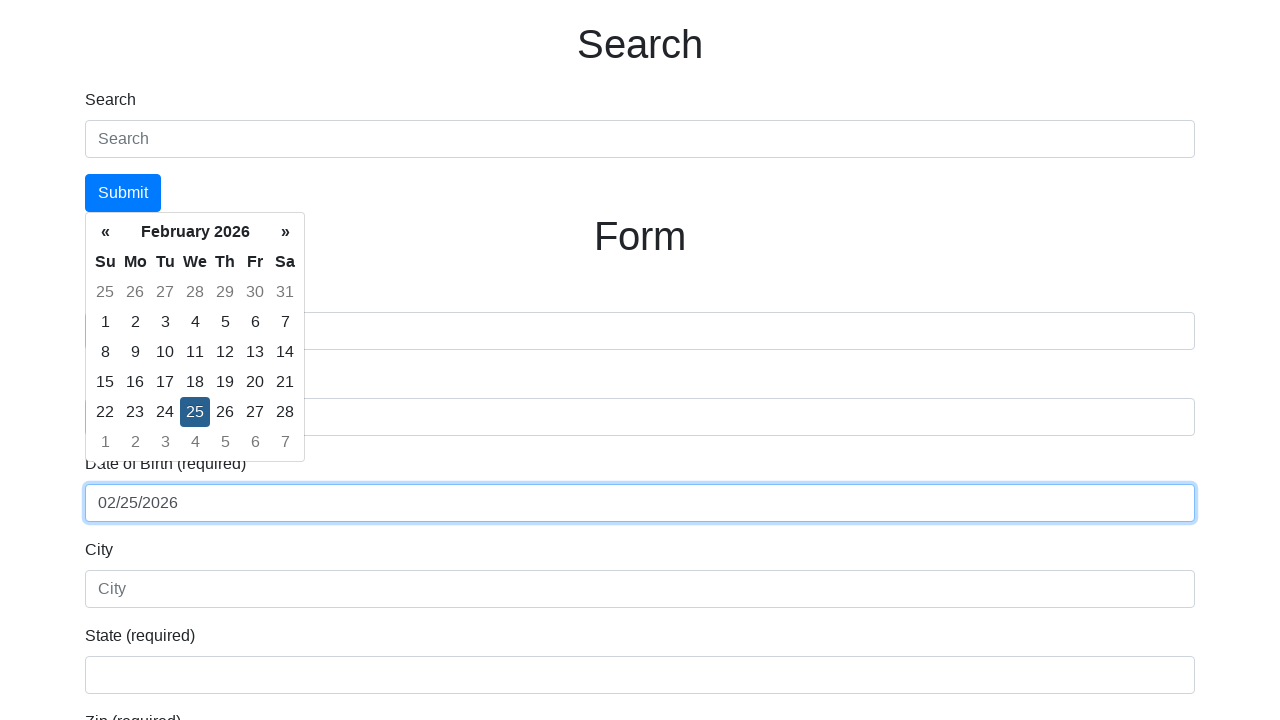

Filled city field with 'San Francisco' on #exampleInputCity1
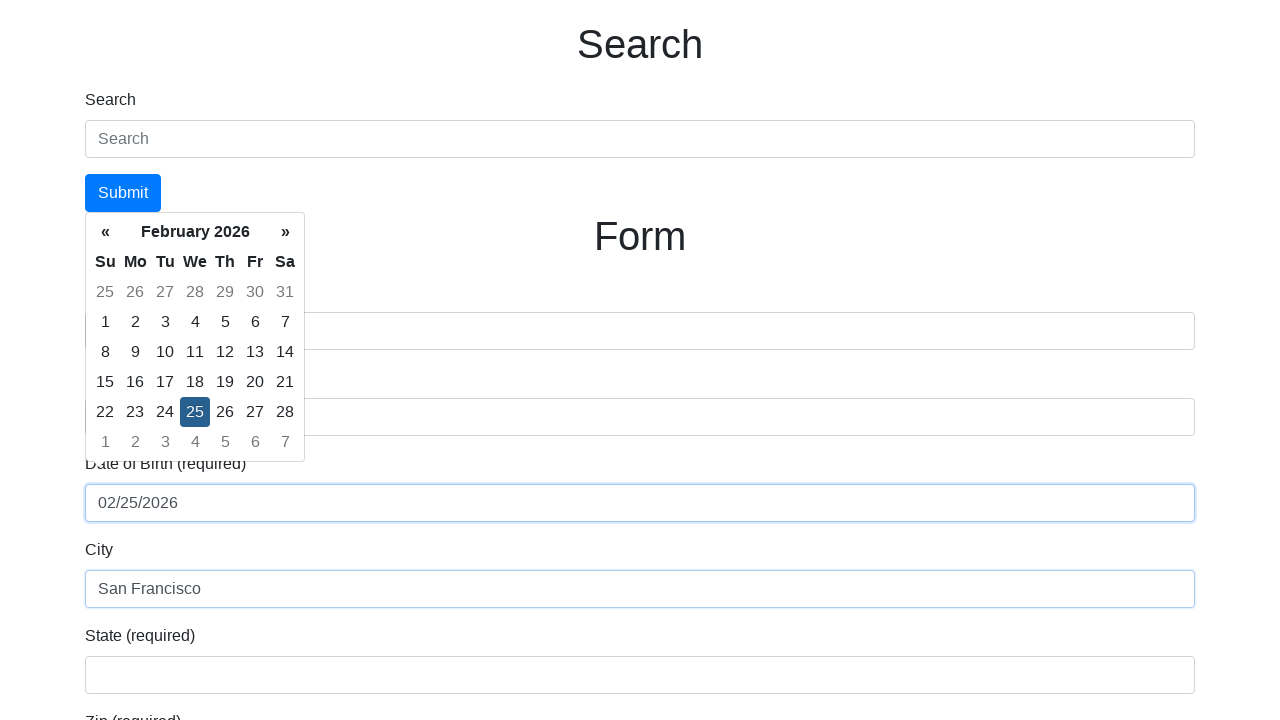

Pressed Enter key to confirm city on #exampleInputCity1
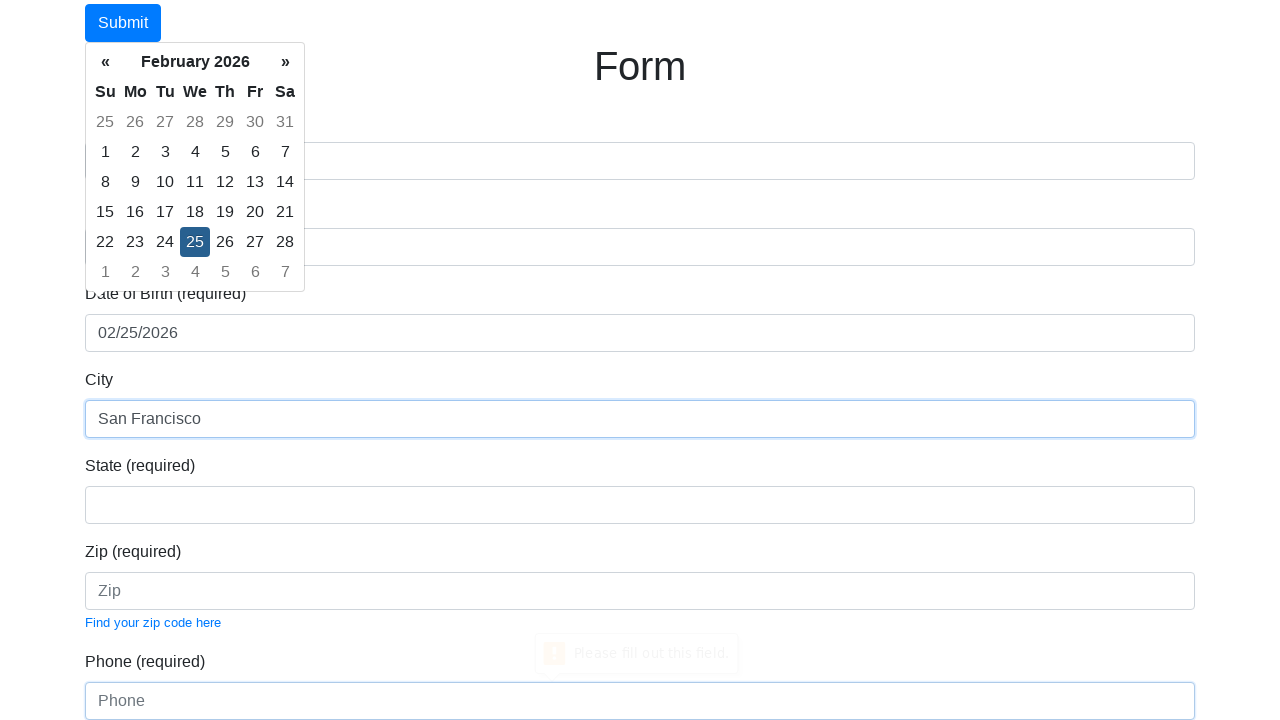

Filled state field with 'California' on #exampleInputState1
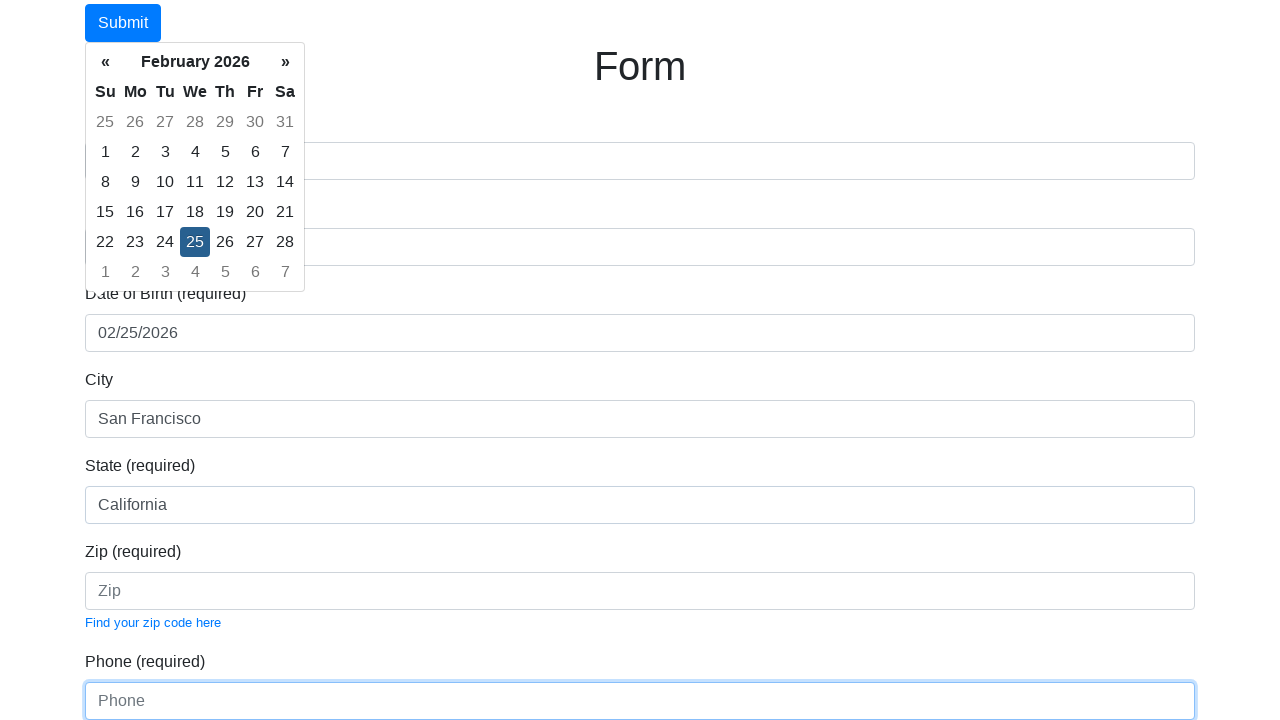

Pressed Enter key to confirm state on #exampleInputState1
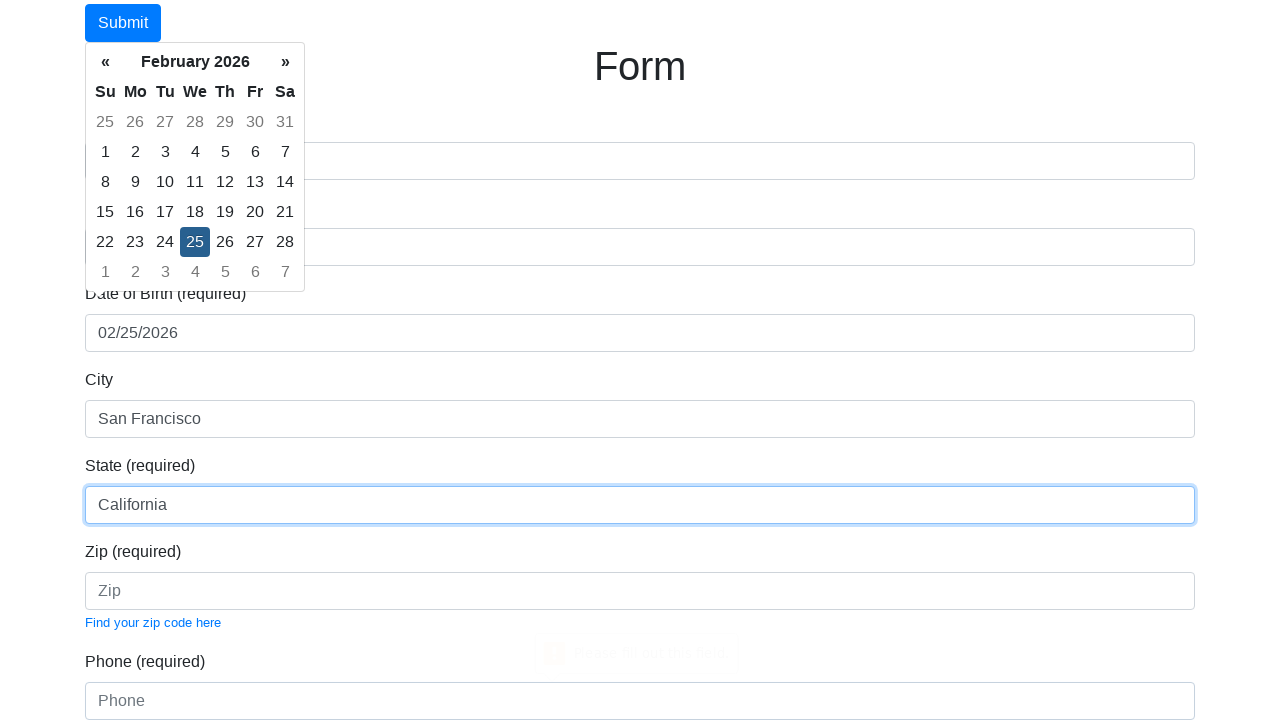

Filled zip code field with '94102' on #exampleInputZip1
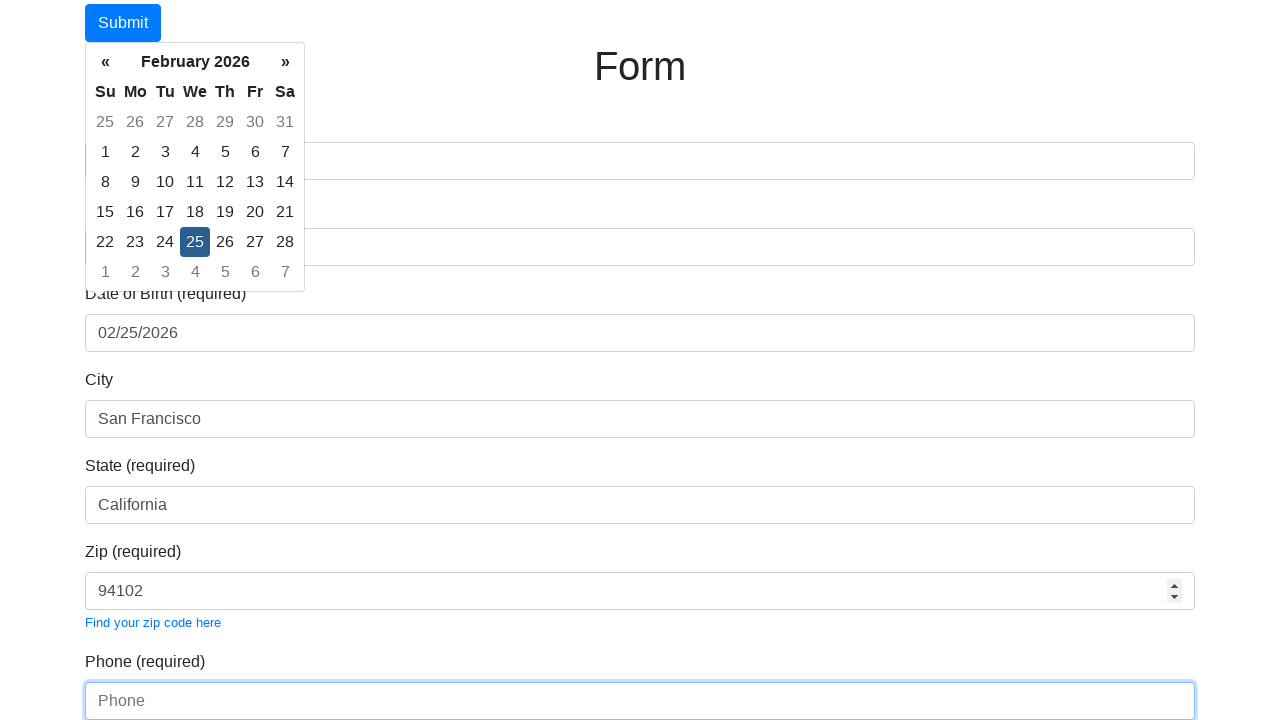

Pressed Enter key to confirm zip code on #exampleInputZip1
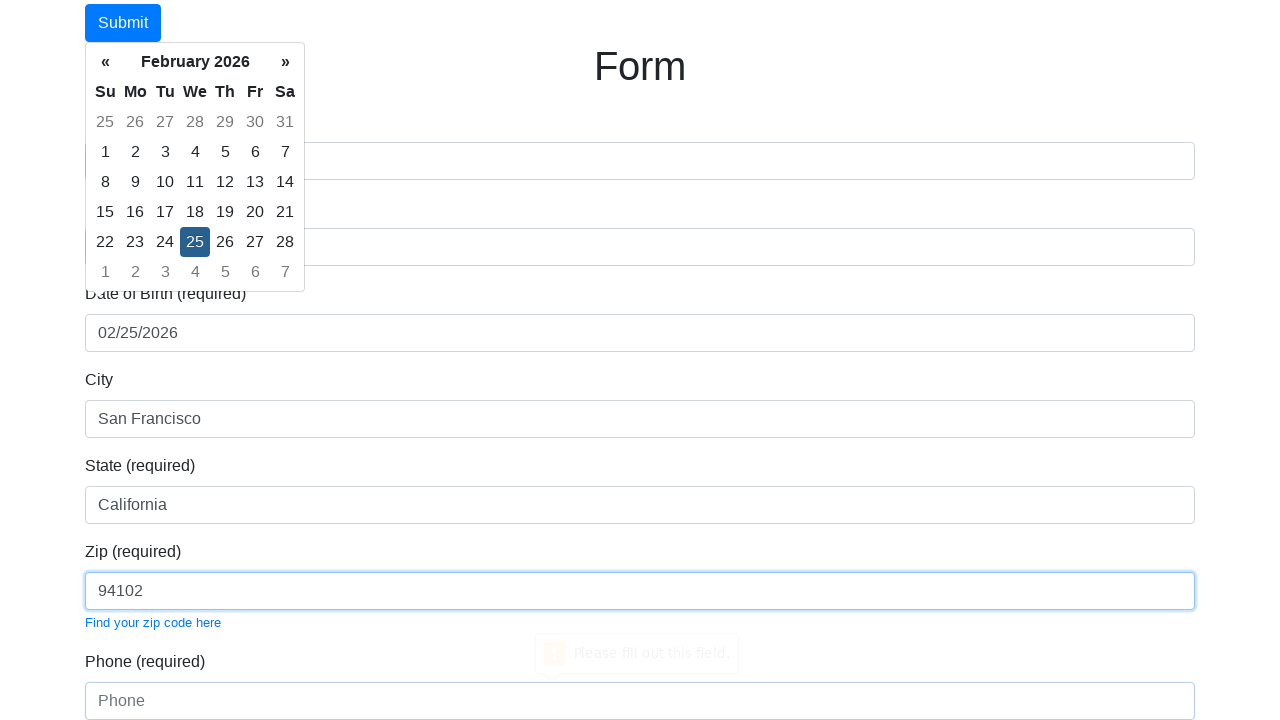

Filled phone number field with '4155551234' on #exampleInputPhone1
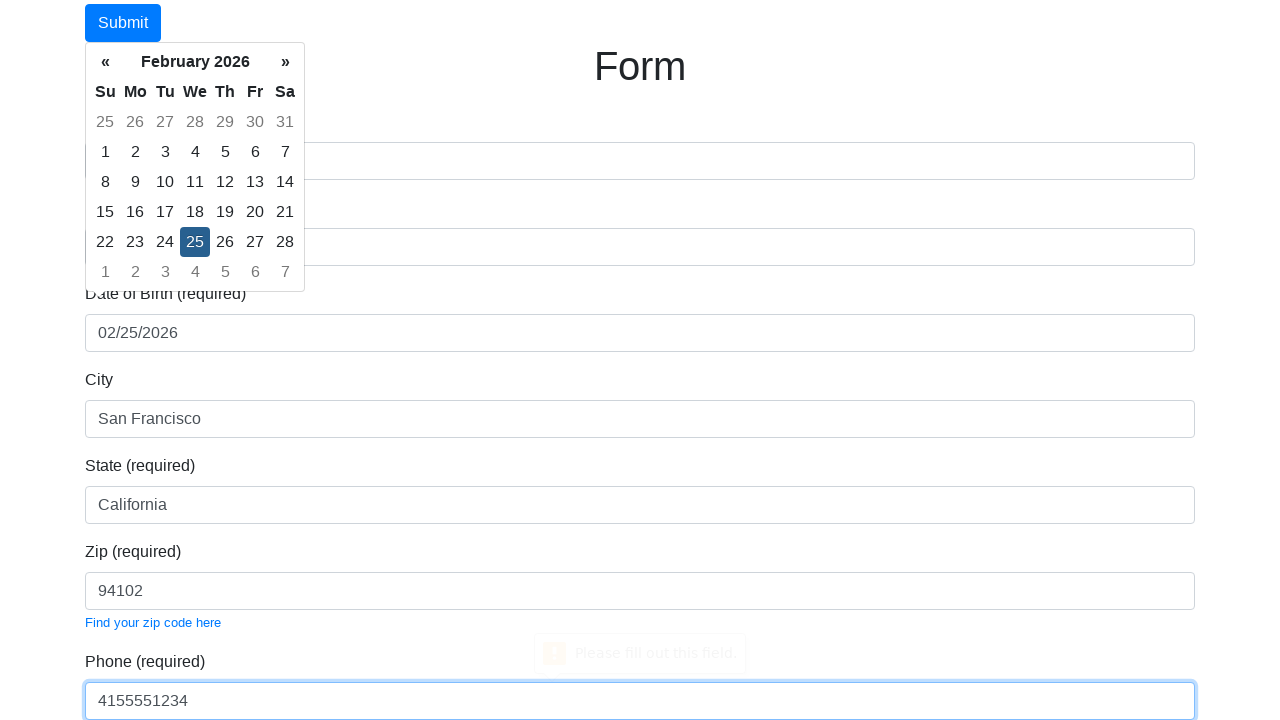

Pressed Enter key to confirm phone number on #exampleInputPhone1
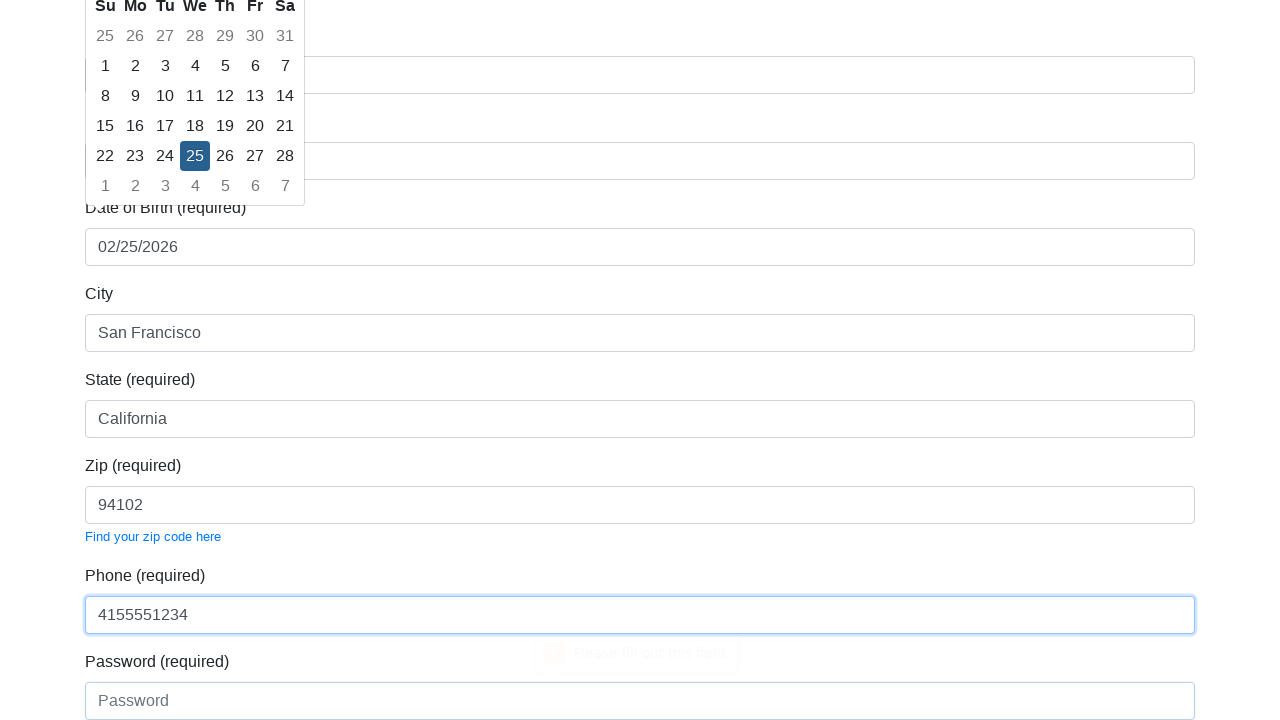

Filled password field with 'SecurePass456!' on #exampleInputPassword1
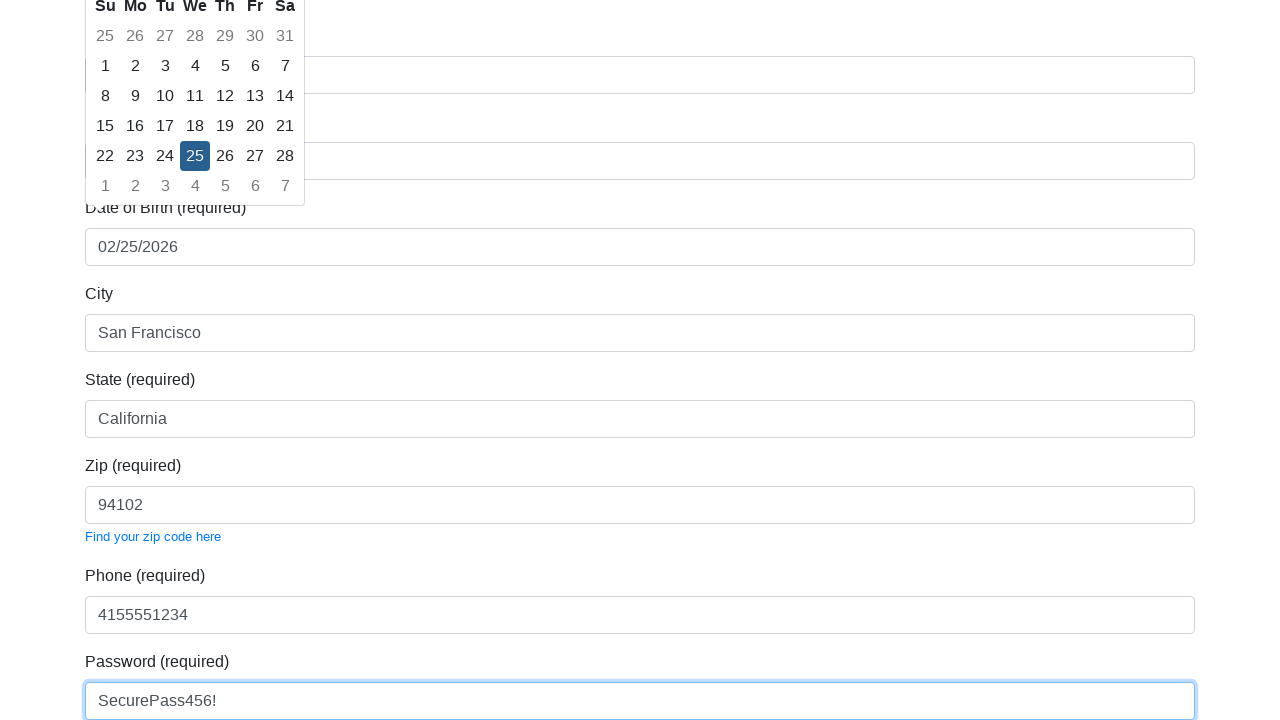

Clicked submit button to submit the form at (123, 193) on .btn.btn-primary
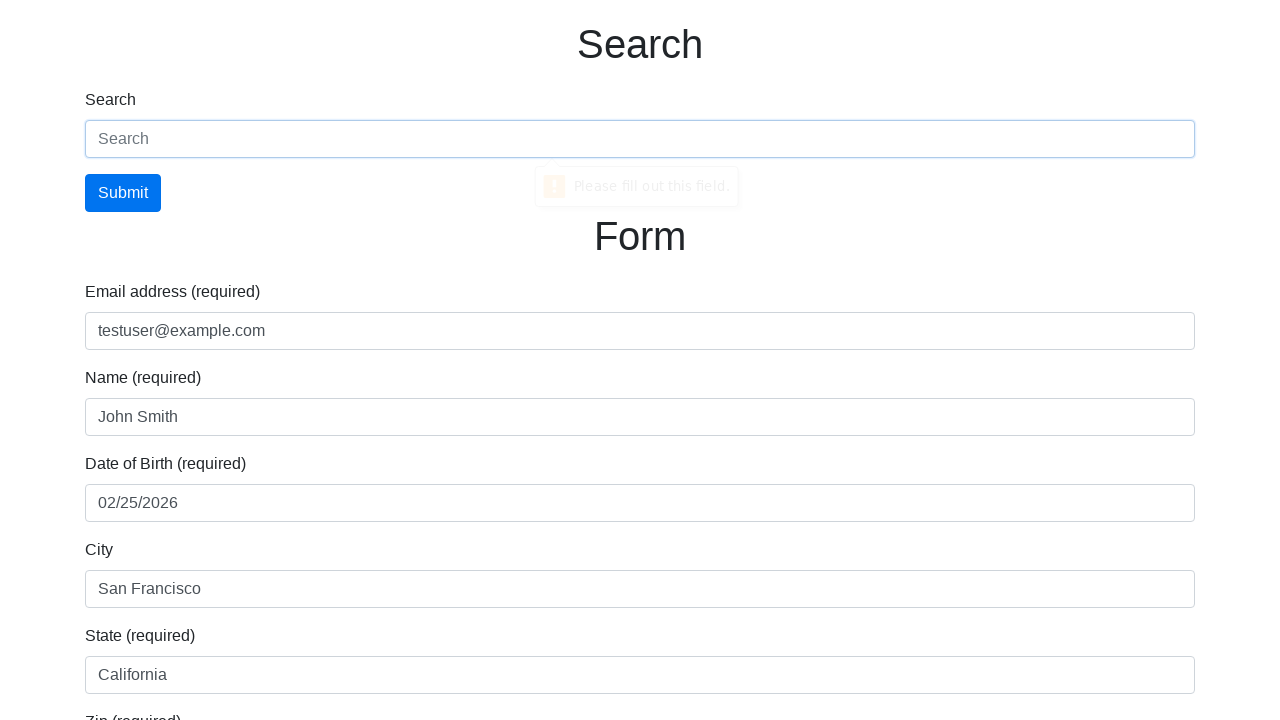

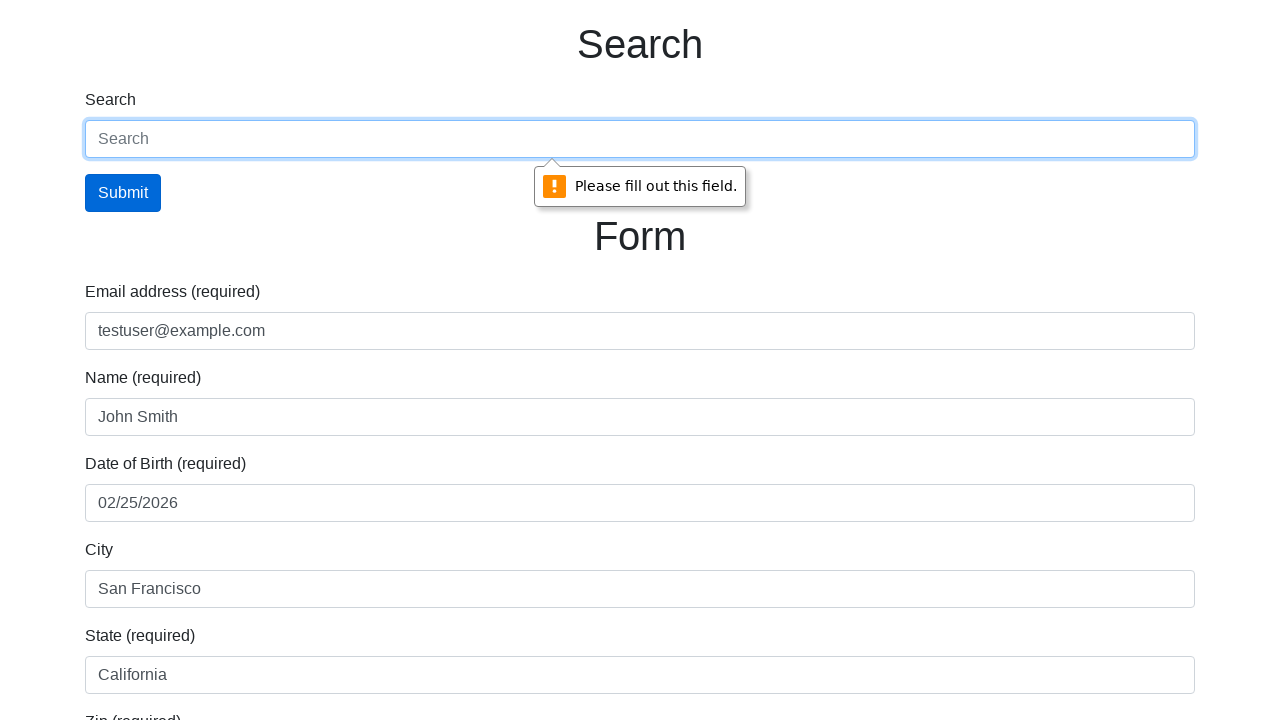